Navigates to the Selenium HQ website and verifies that the page title matches the expected value.

Starting URL: http://www.seleniumhq.org/

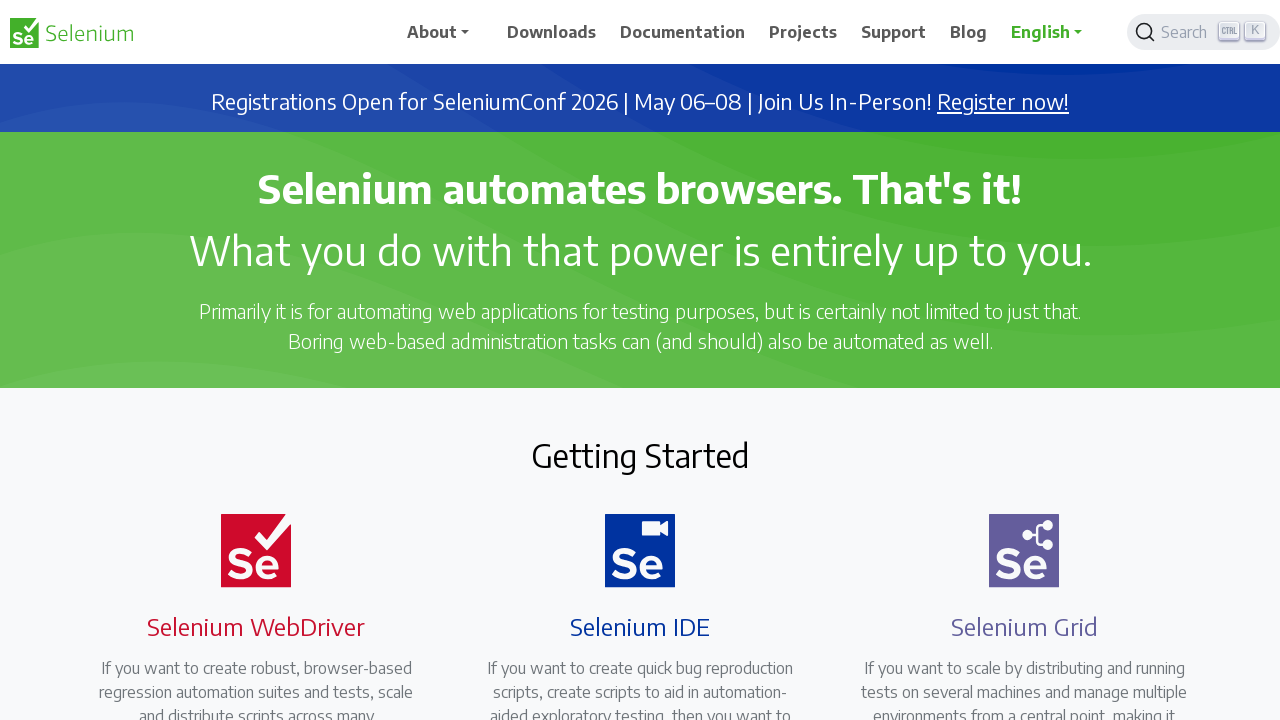

Navigated to Selenium HQ website
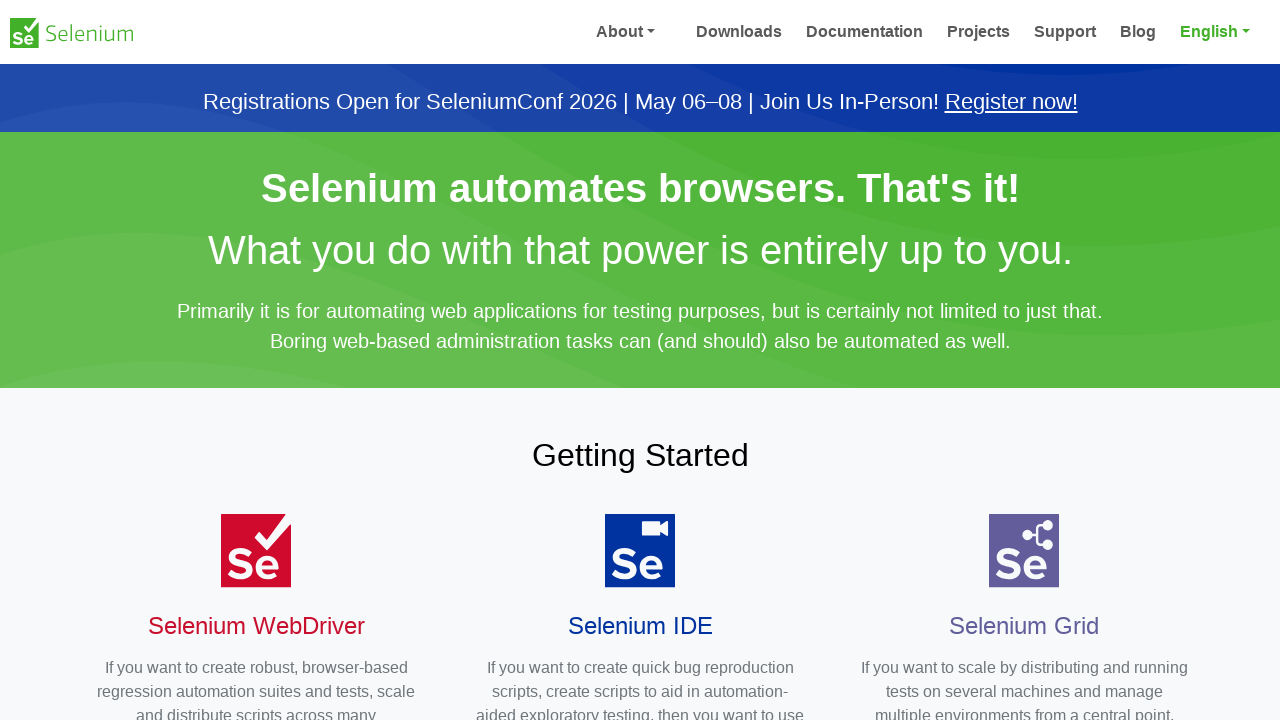

Page loaded (domcontentloaded)
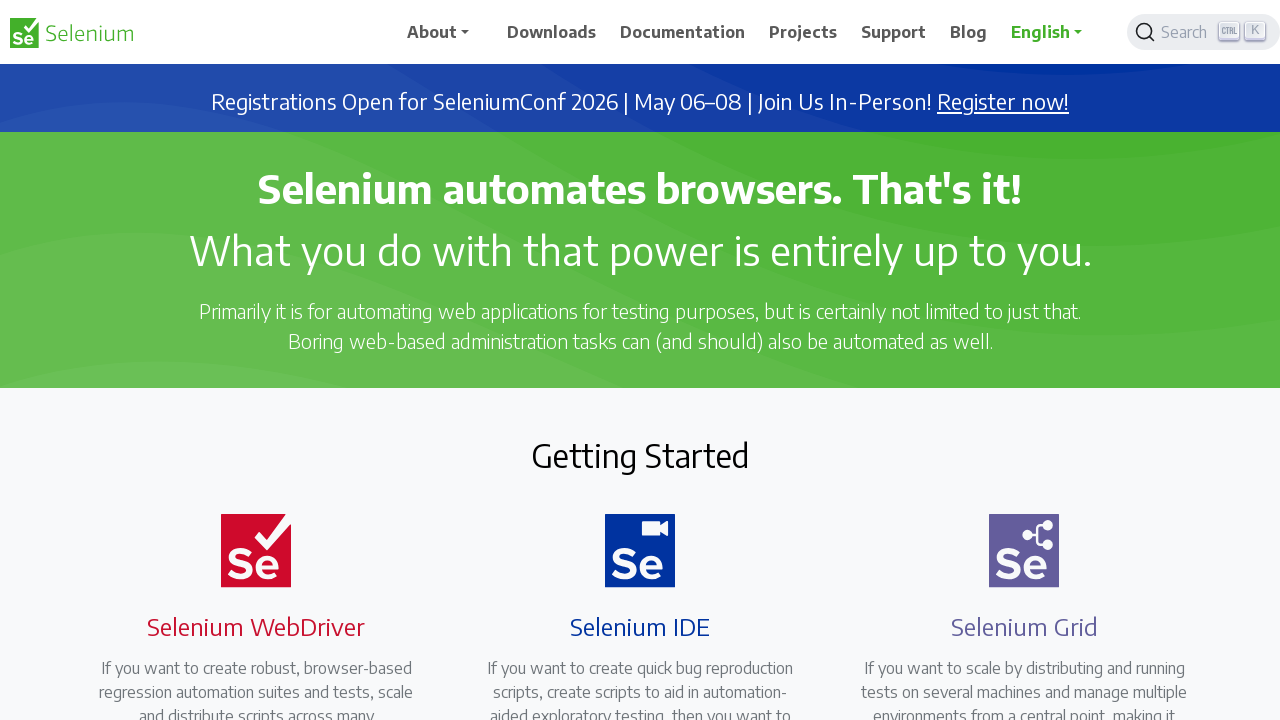

Retrieved page title: 'Selenium'
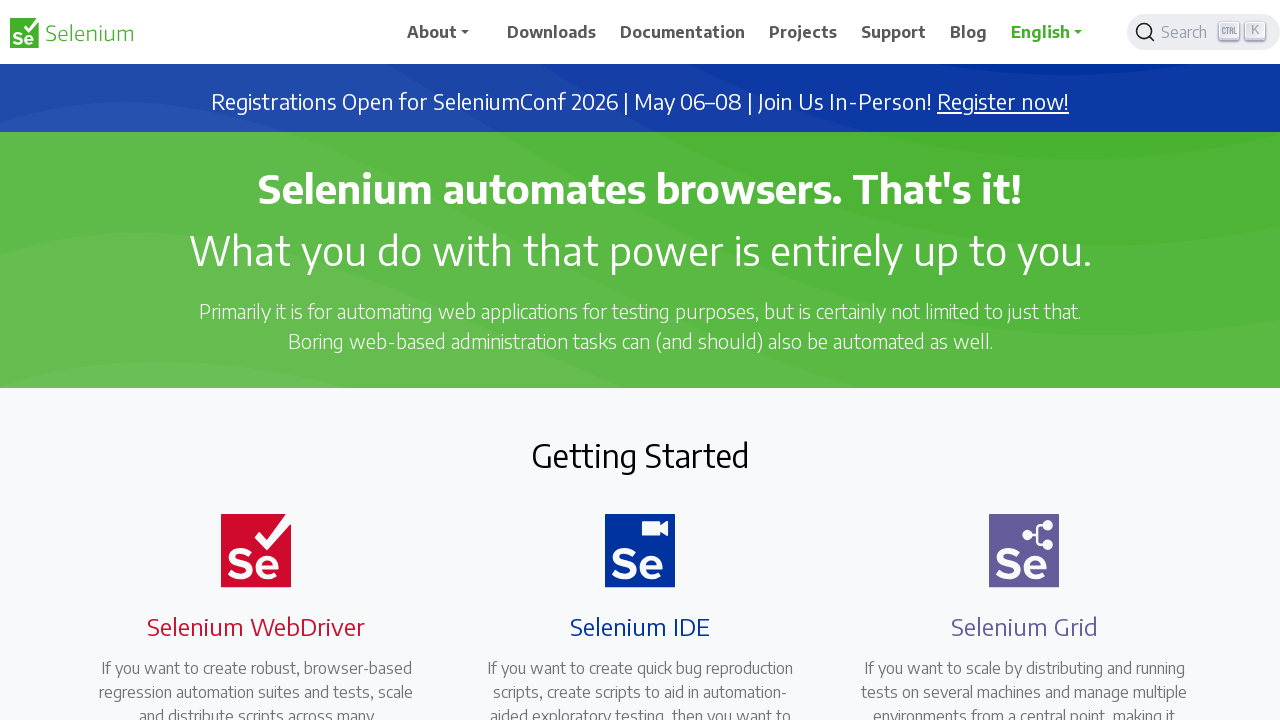

Verified page title contains 'Selenium'
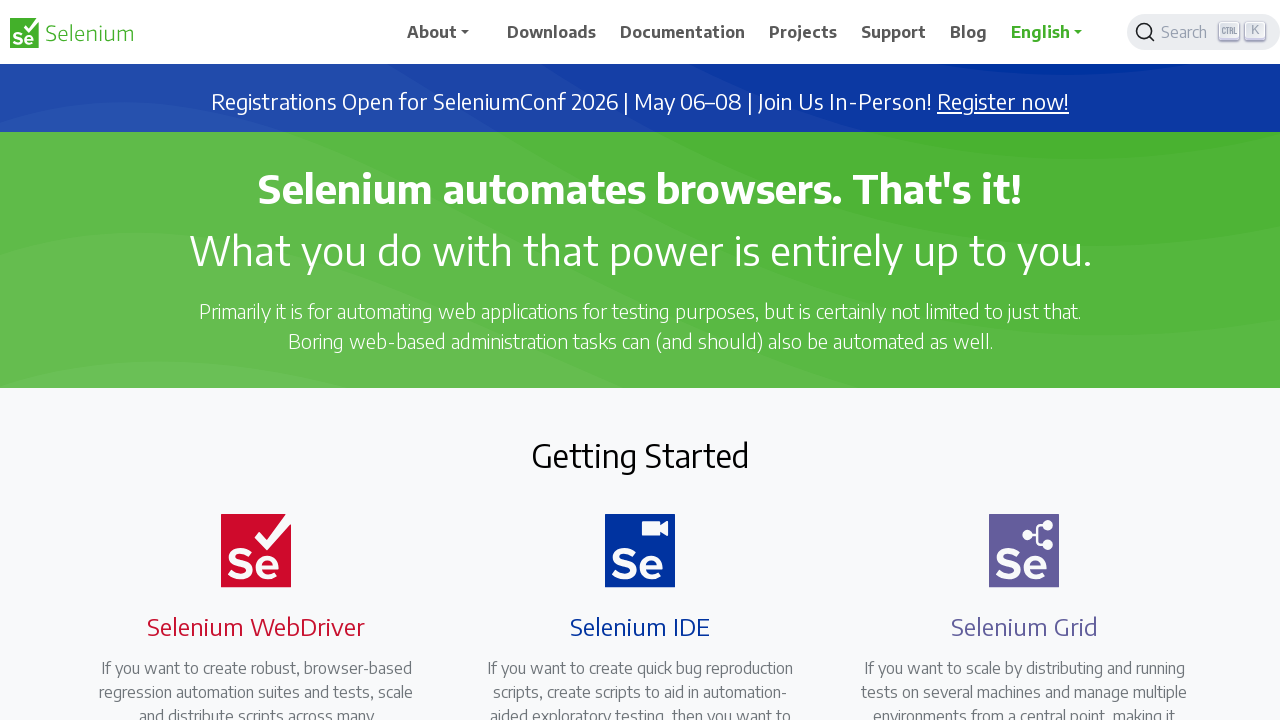

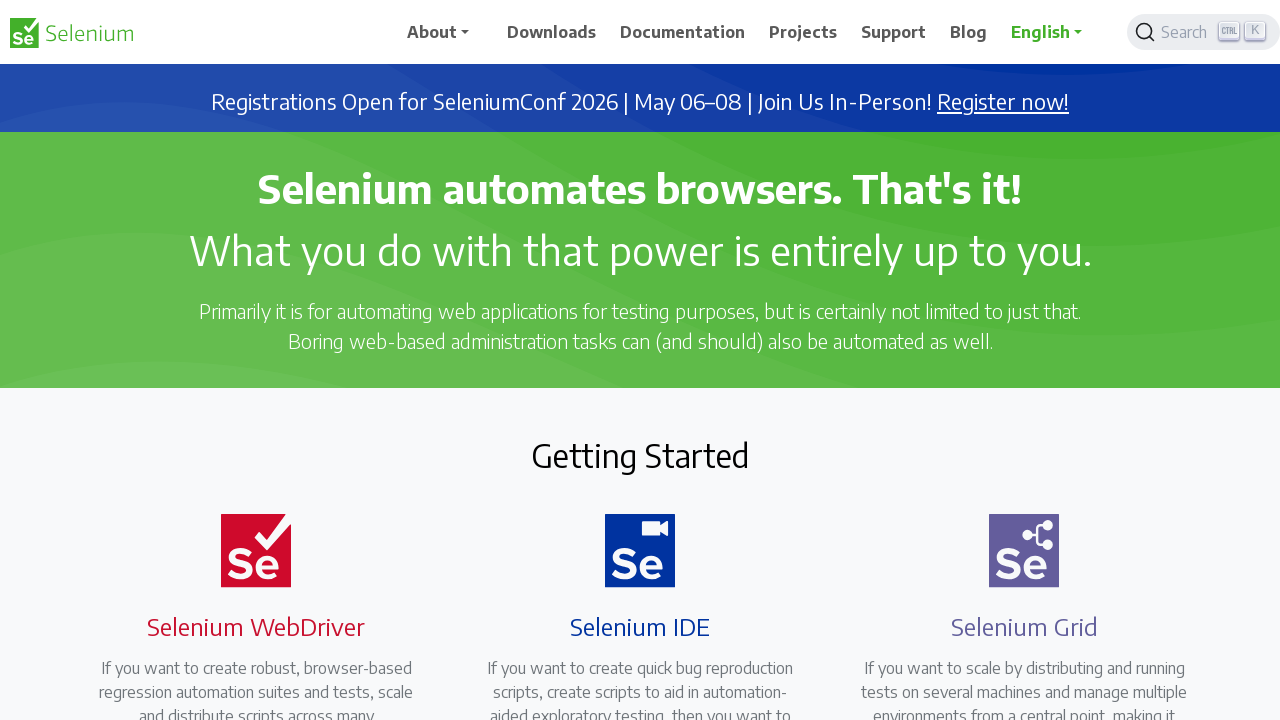